Tests a countdown timer by waiting for specific countdown values to be displayed

Starting URL: https://automationfc.github.io/fluent-wait/

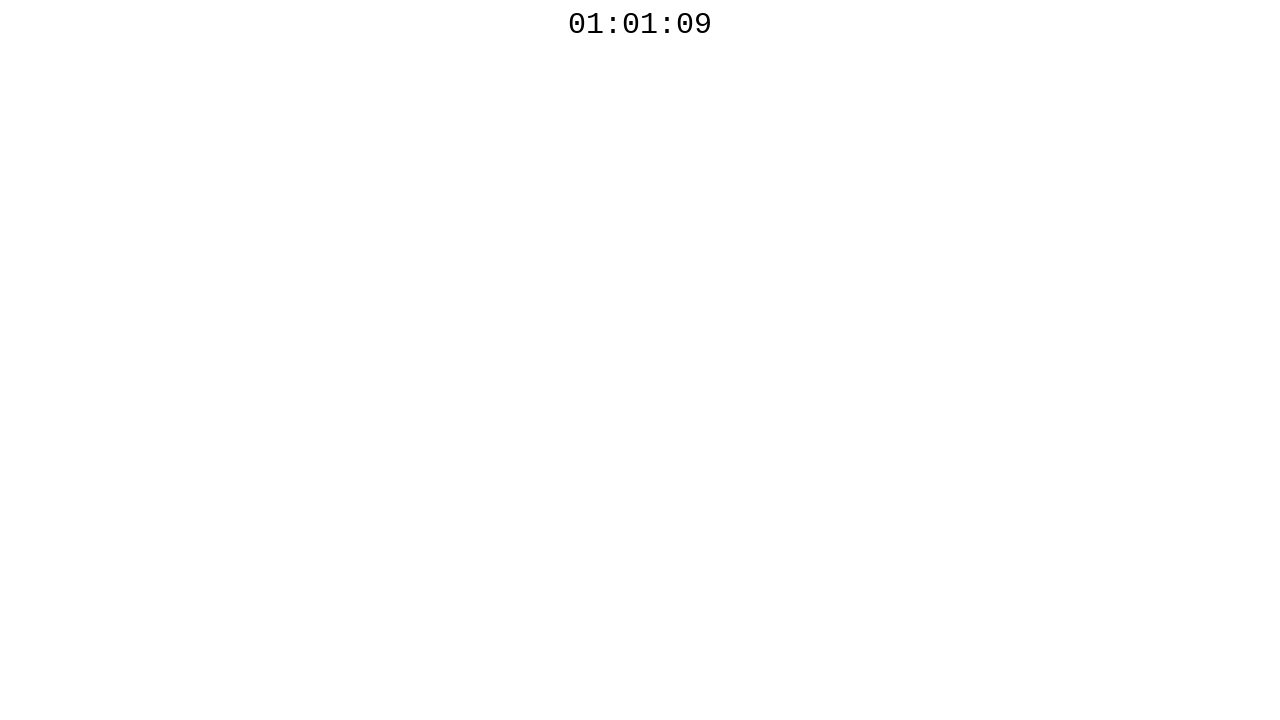

Waited for countdown timer to display 01:01:00
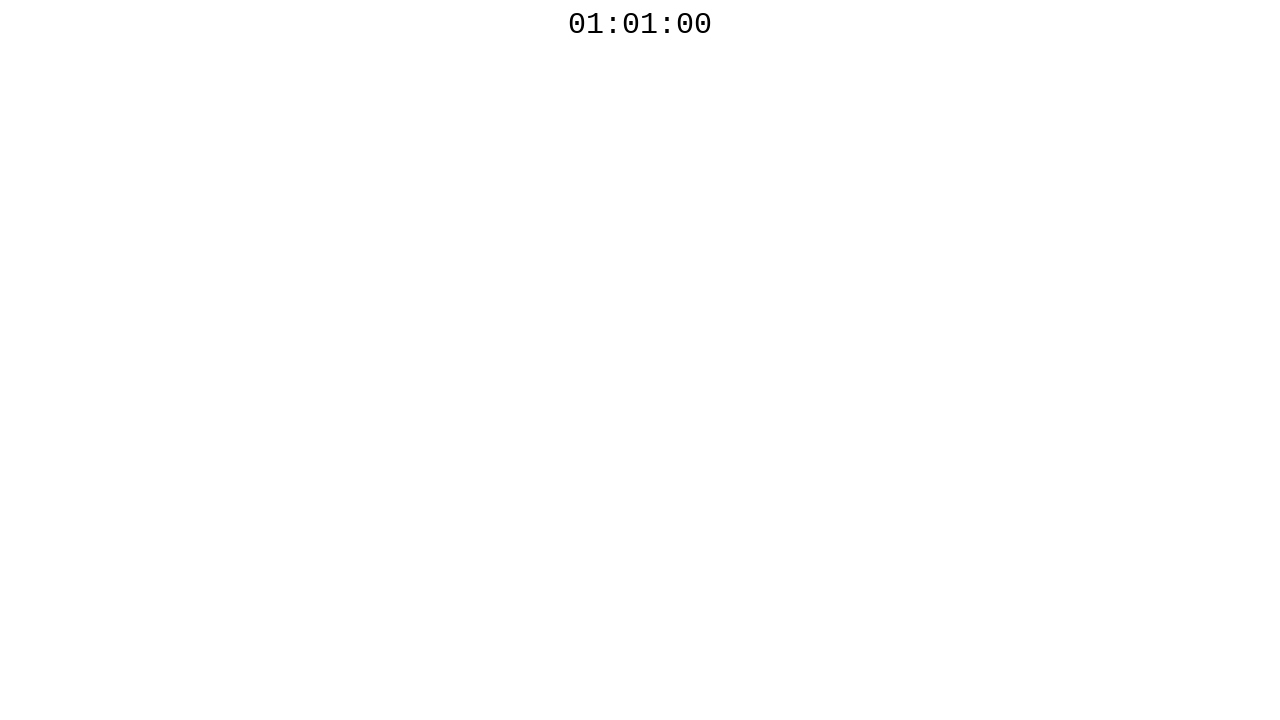

Retrieved countdown timer text content
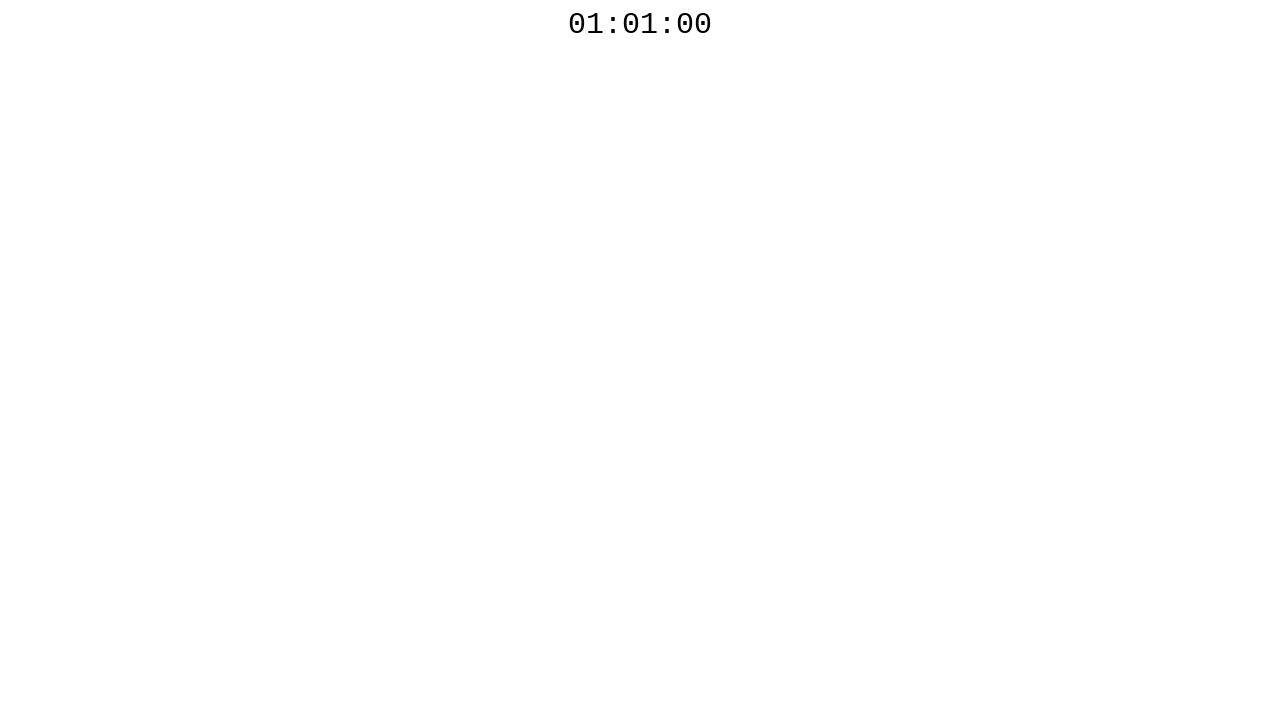

Verified countdown timer displays expected value '01:01:00'
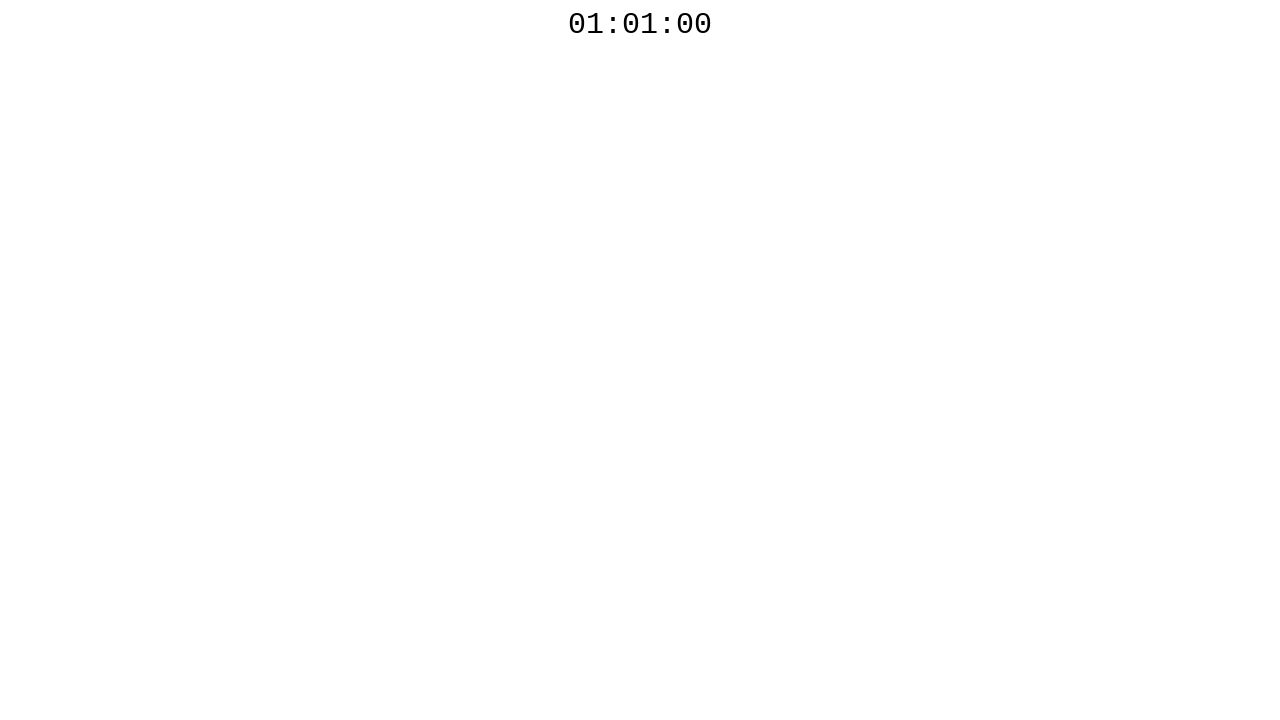

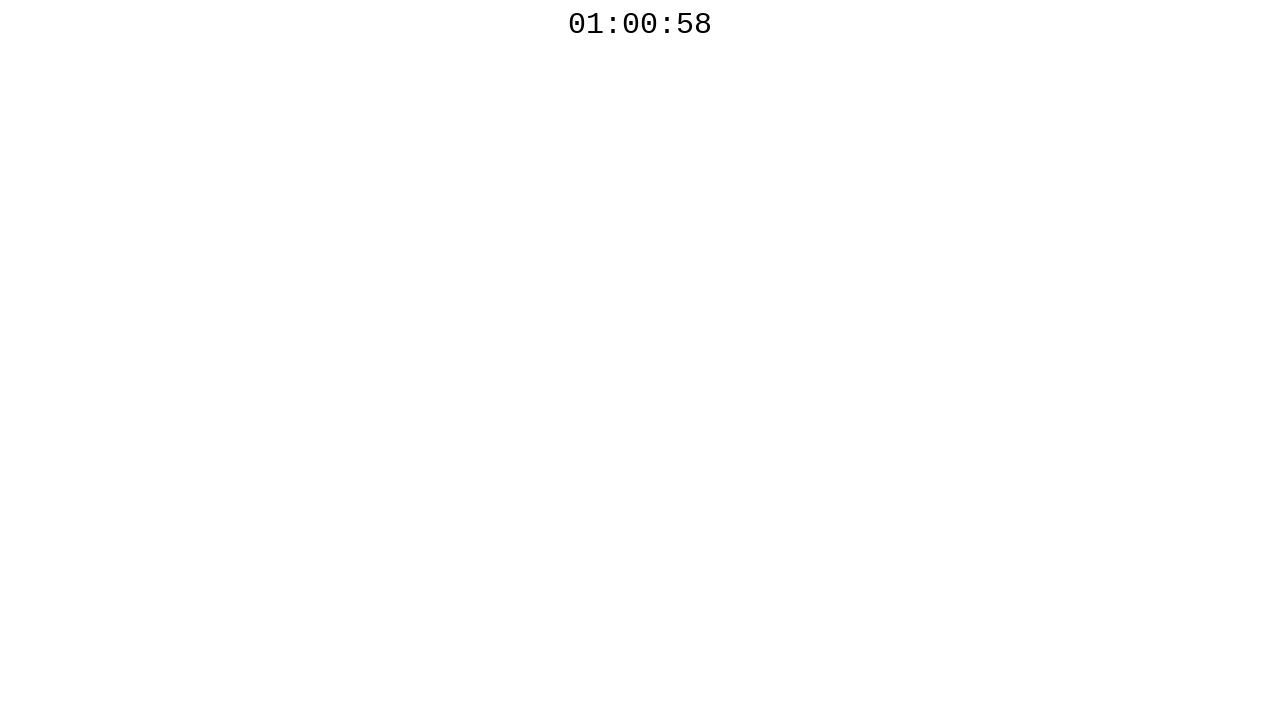